Tests keyboard shortcuts functionality on a text comparison website by entering text in the first field, selecting all with Ctrl+A, copying with Ctrl+C, tabbing to the second field, and pasting with Ctrl+V

Starting URL: https://text-compare.com/

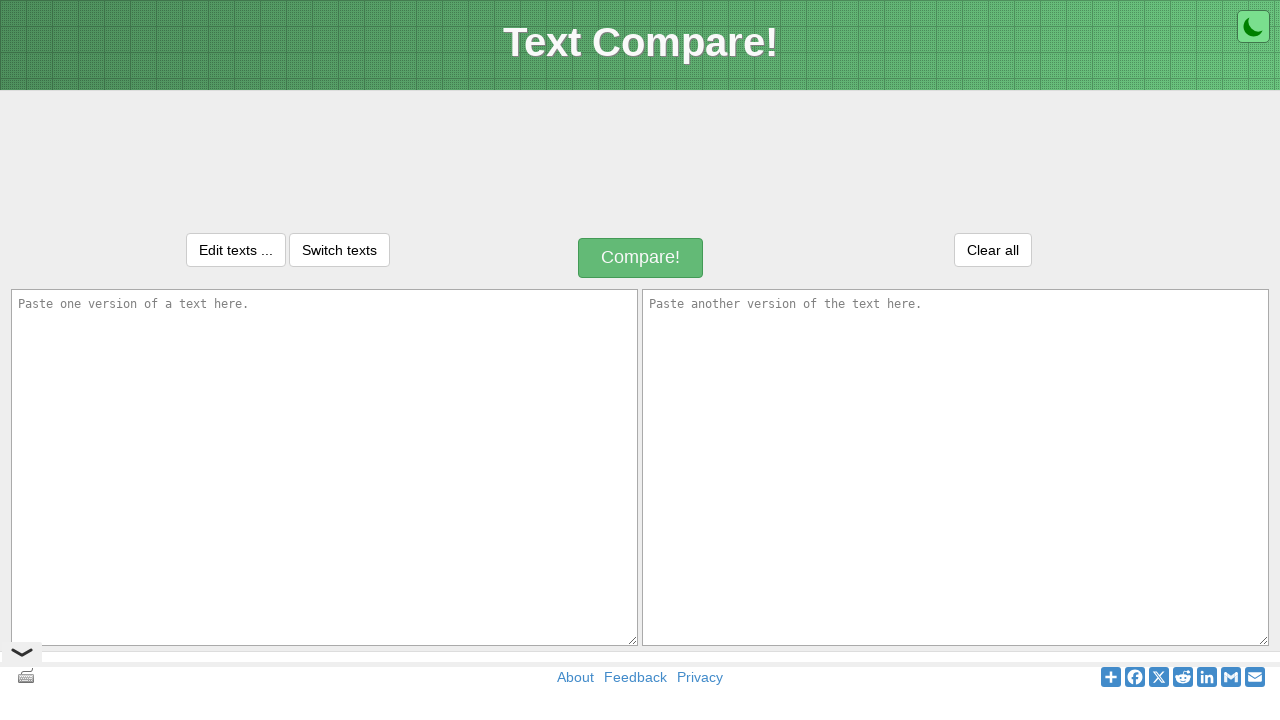

Entered 'Akbar' in the first text field on #inputText1
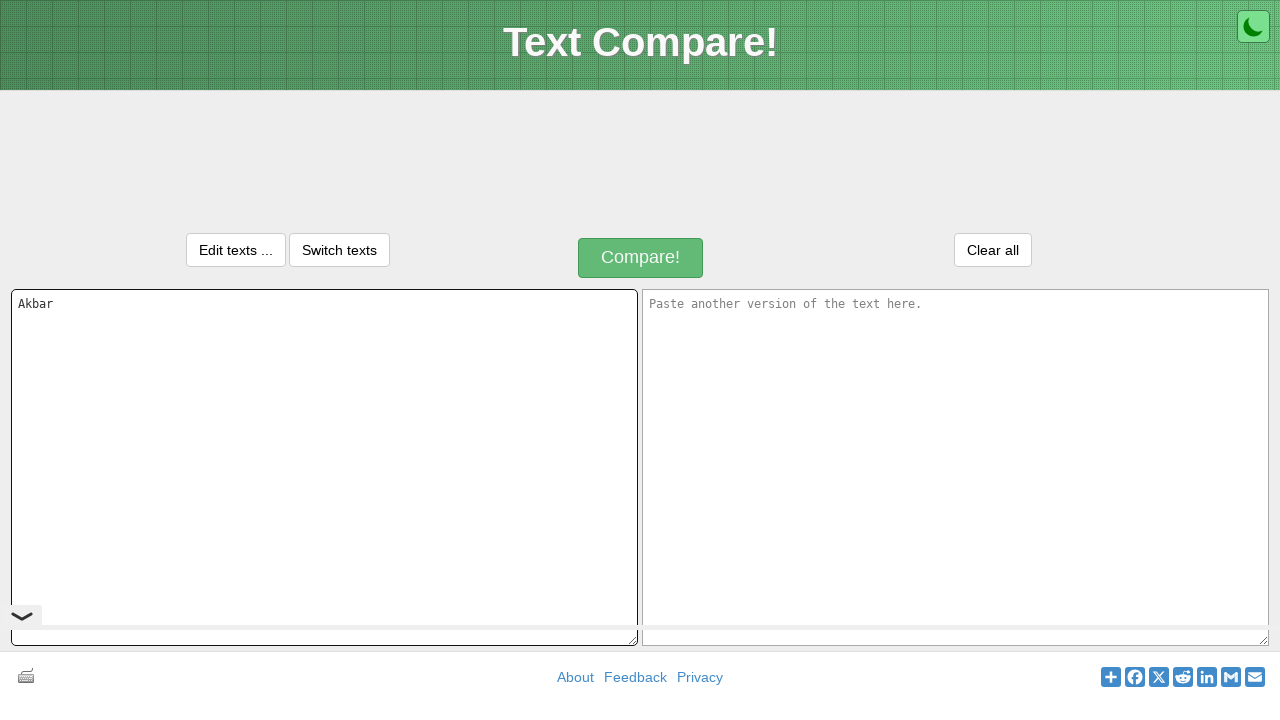

Selected all text in first field with Ctrl+A on #inputText1
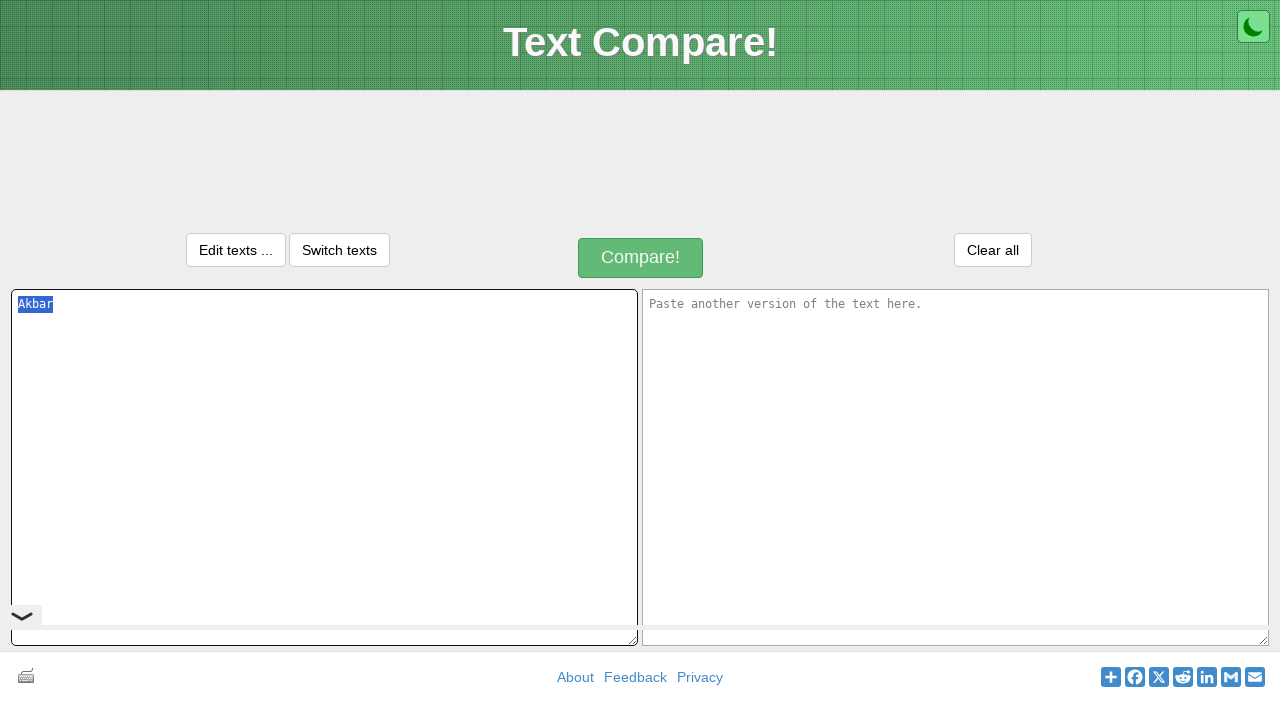

Copied selected text from first field with Ctrl+C on #inputText1
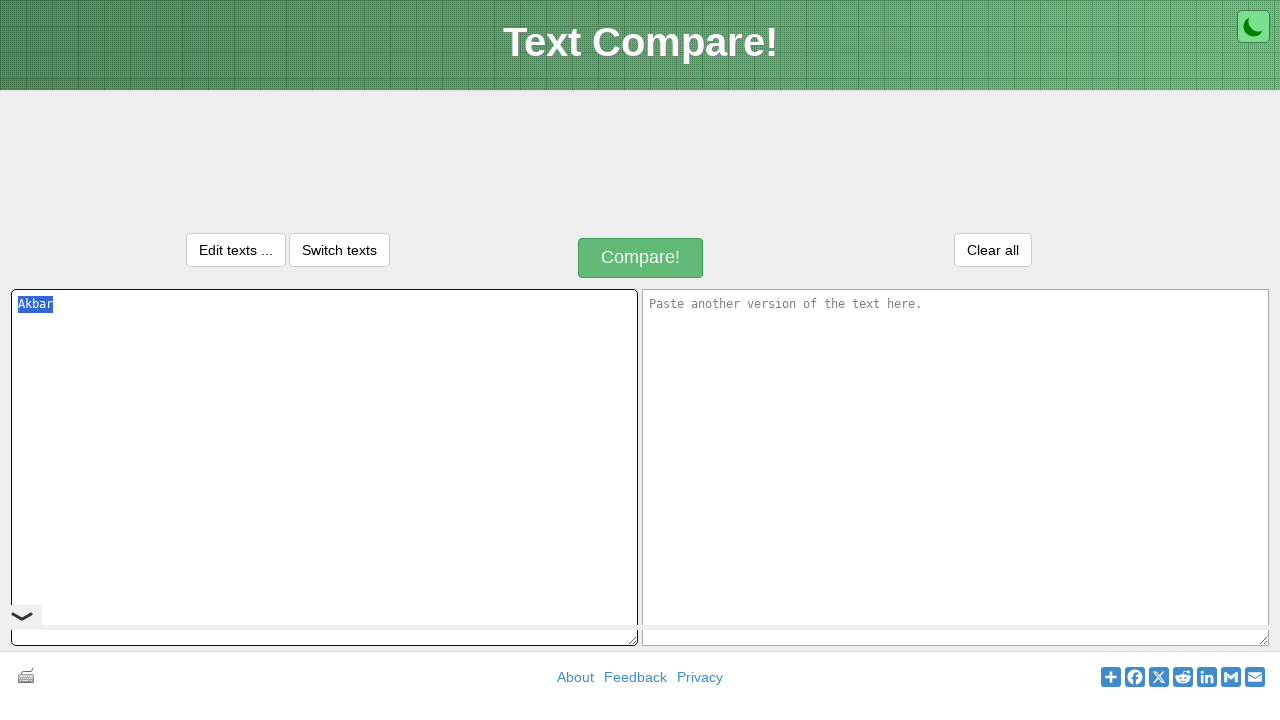

Tabbed to move focus to the second text field
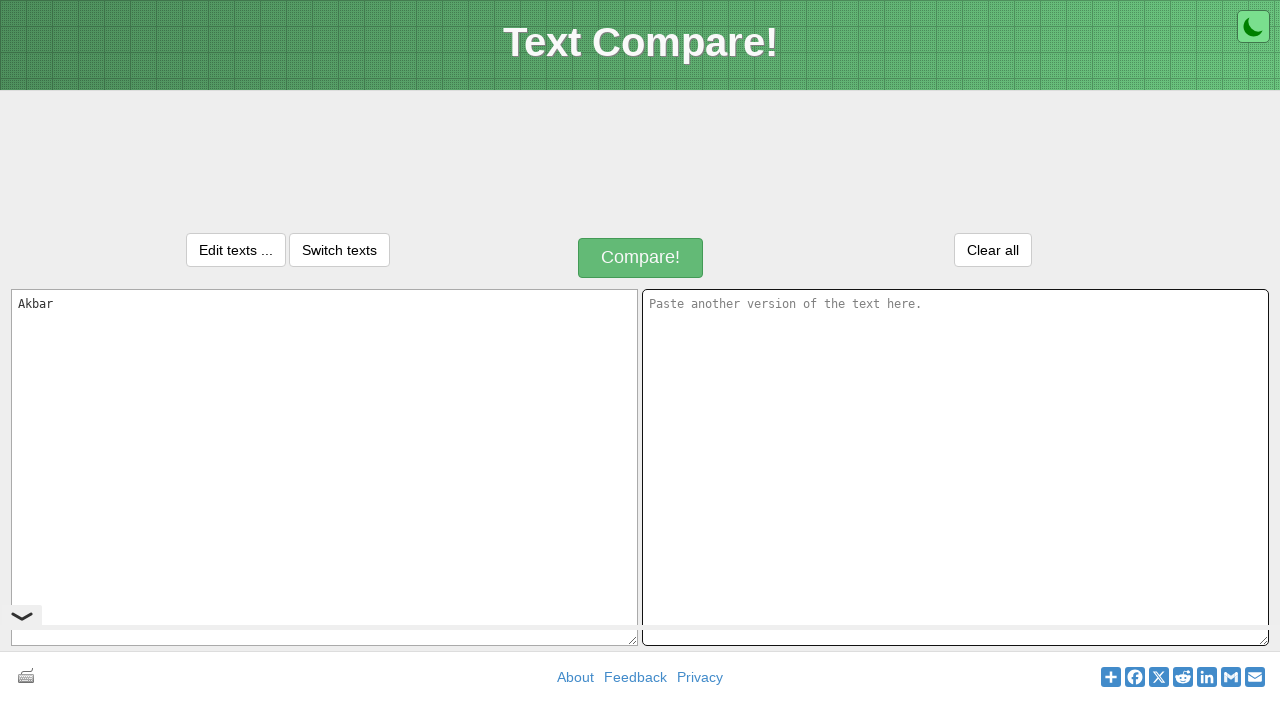

Pasted copied text into second field with Ctrl+V
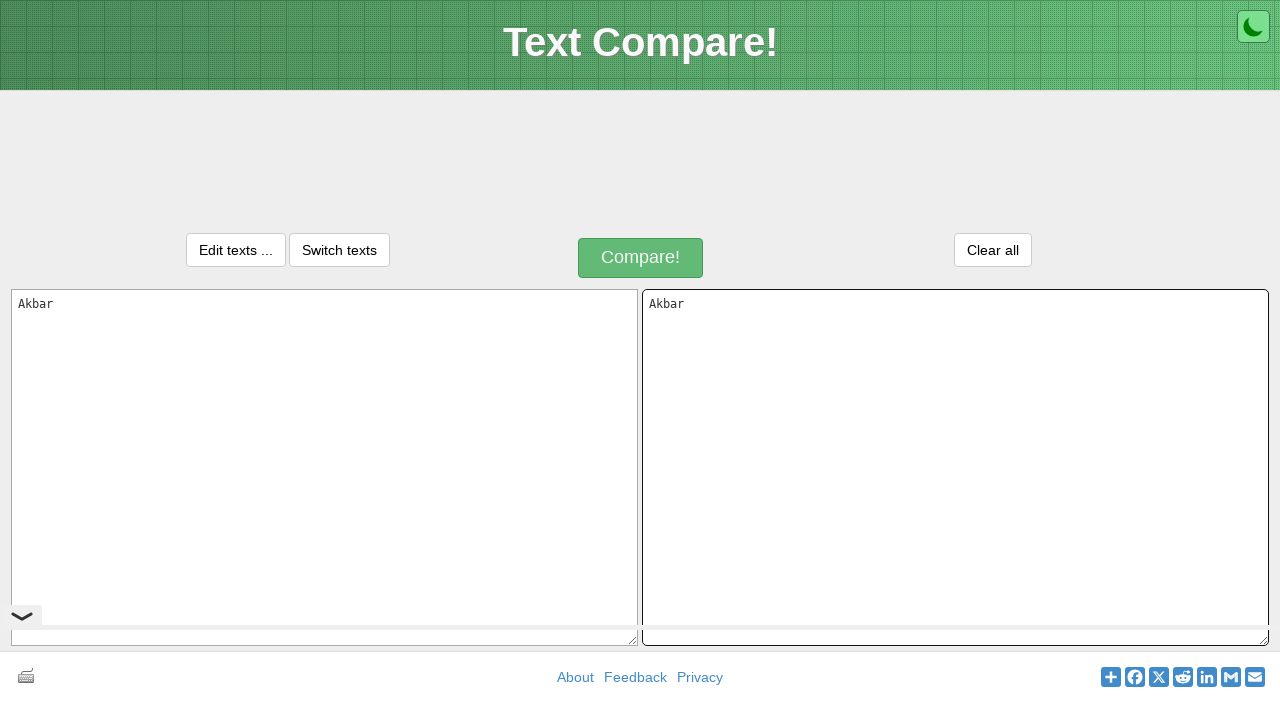

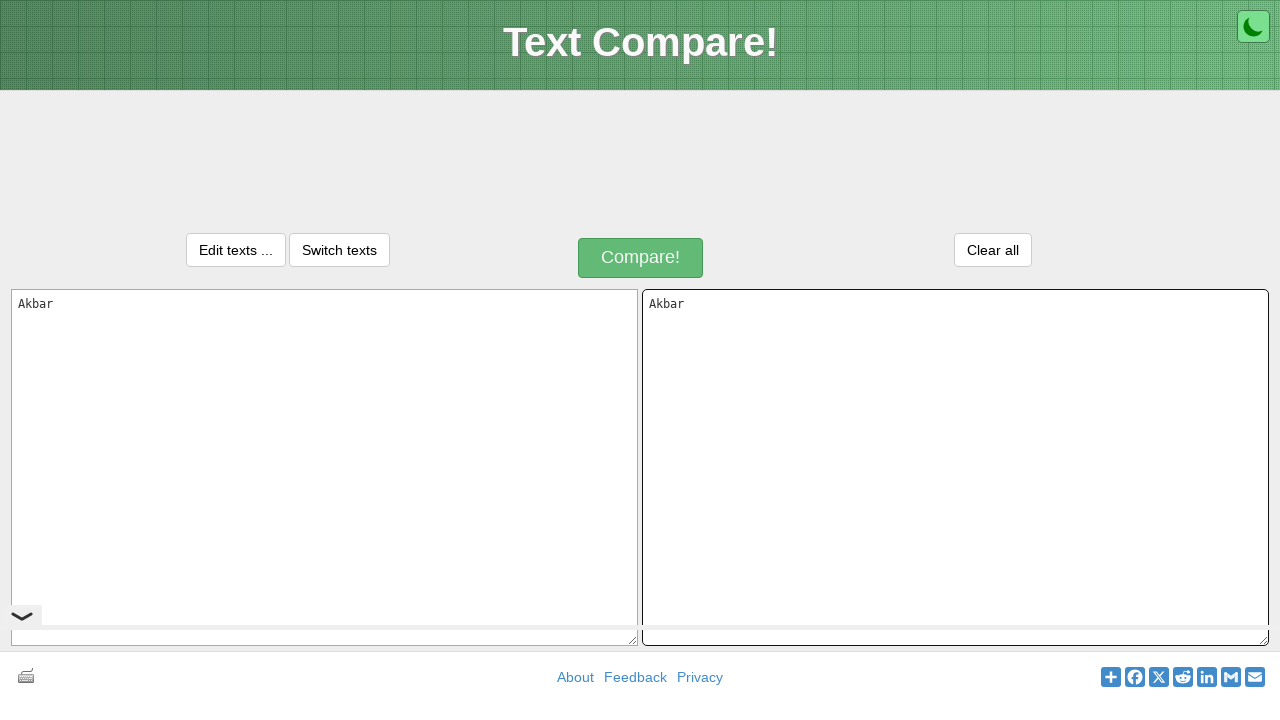